Tests the complete e-commerce order flow by adding a product to cart, validating cart contents and total, proceeding to checkout, and completing the order with country selection.

Starting URL: https://rahulshettyacademy.com/seleniumPractise#/

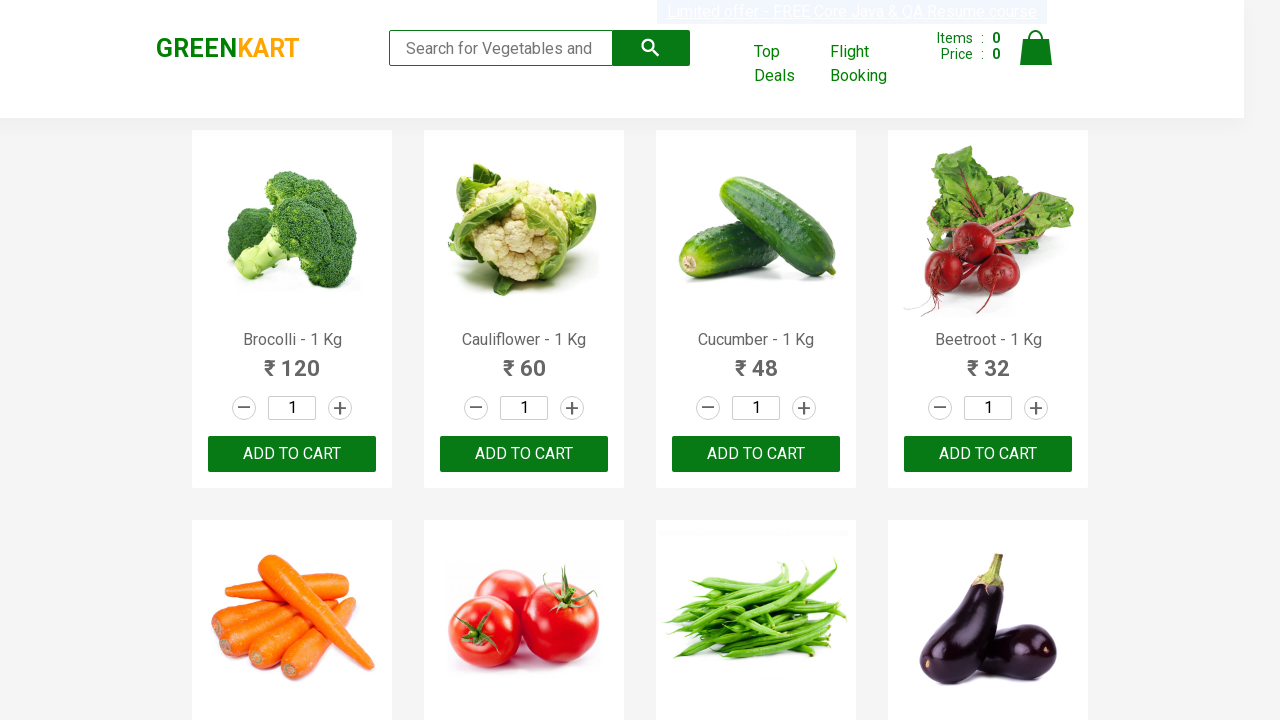

Filled search field with product name 'Brocolli' on .search-keyword
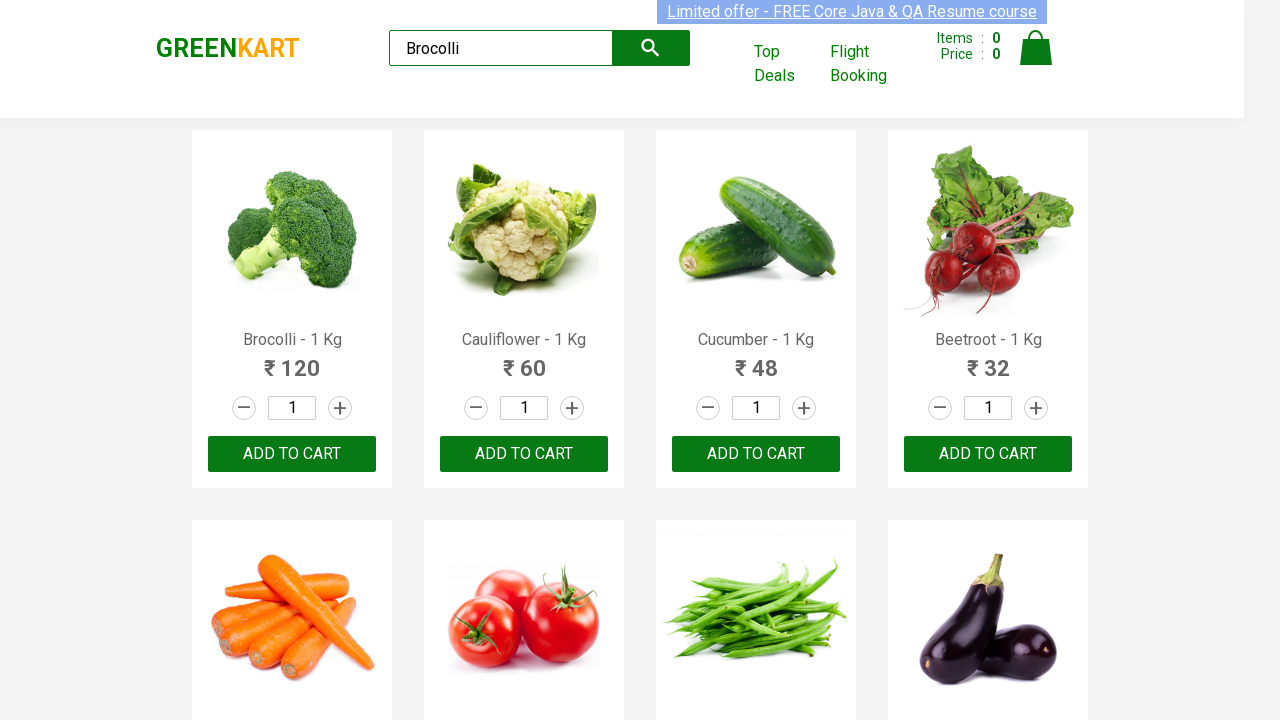

Search results loaded with product
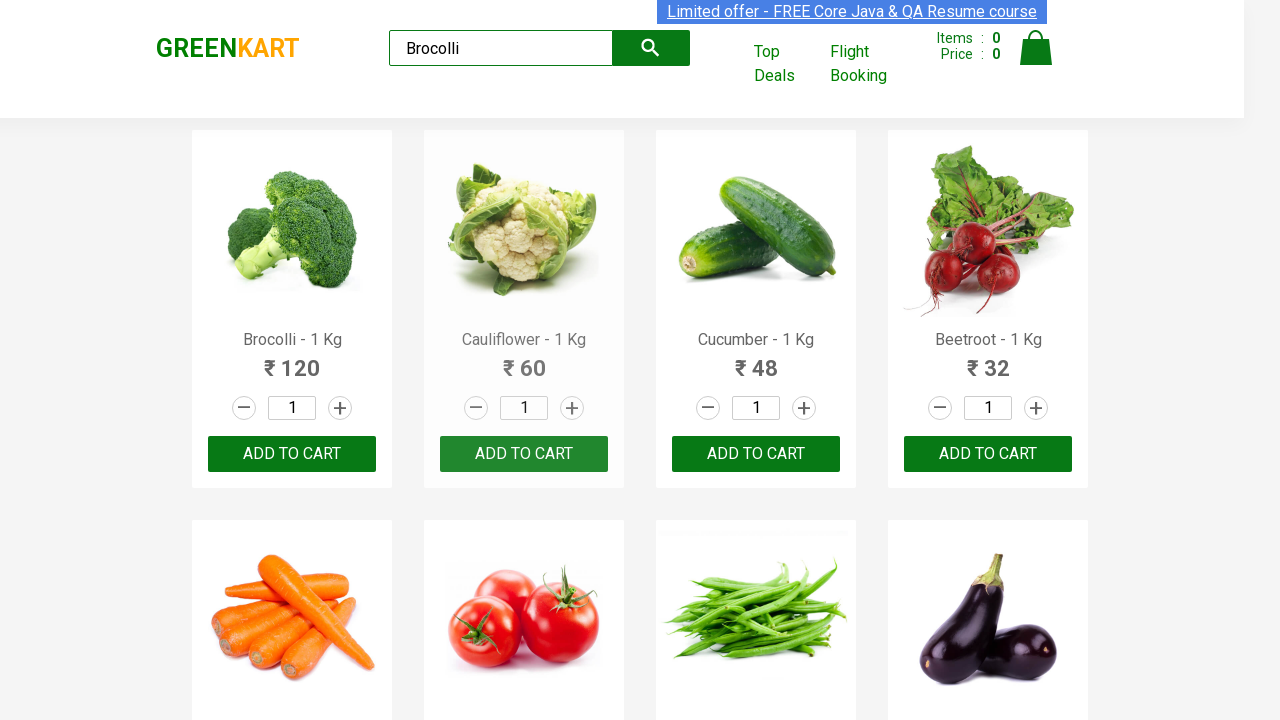

Set product quantity to 1 on .stepper-input .quantity
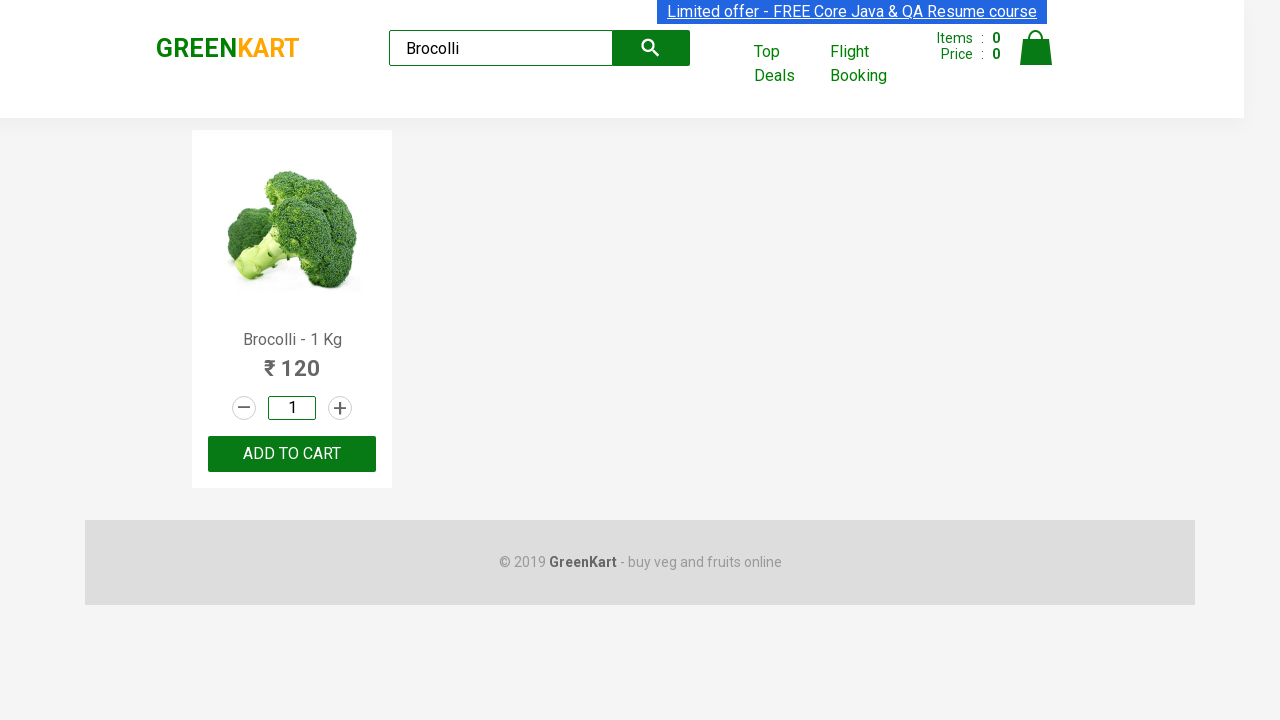

Clicked ADD TO CART button at (292, 454) on .product .product-action button:has-text('ADD TO CART')
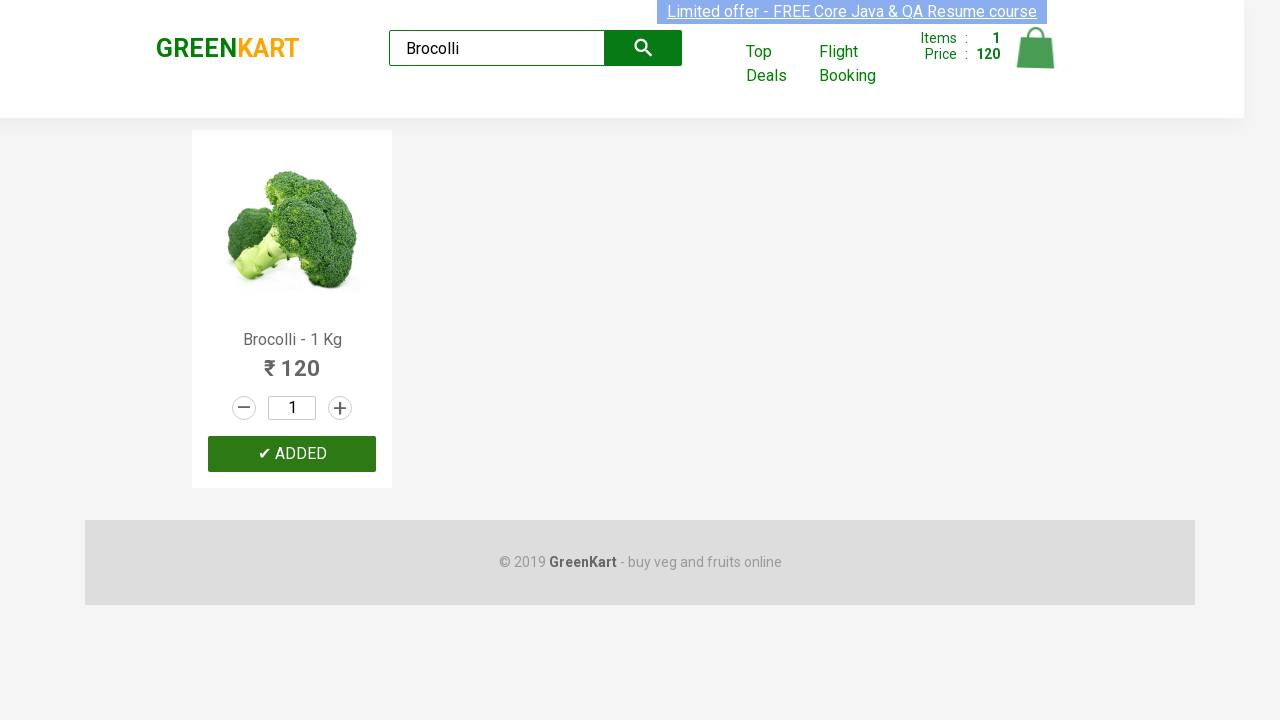

Clicked cart icon to view cart at (1036, 59) on .cart-icon
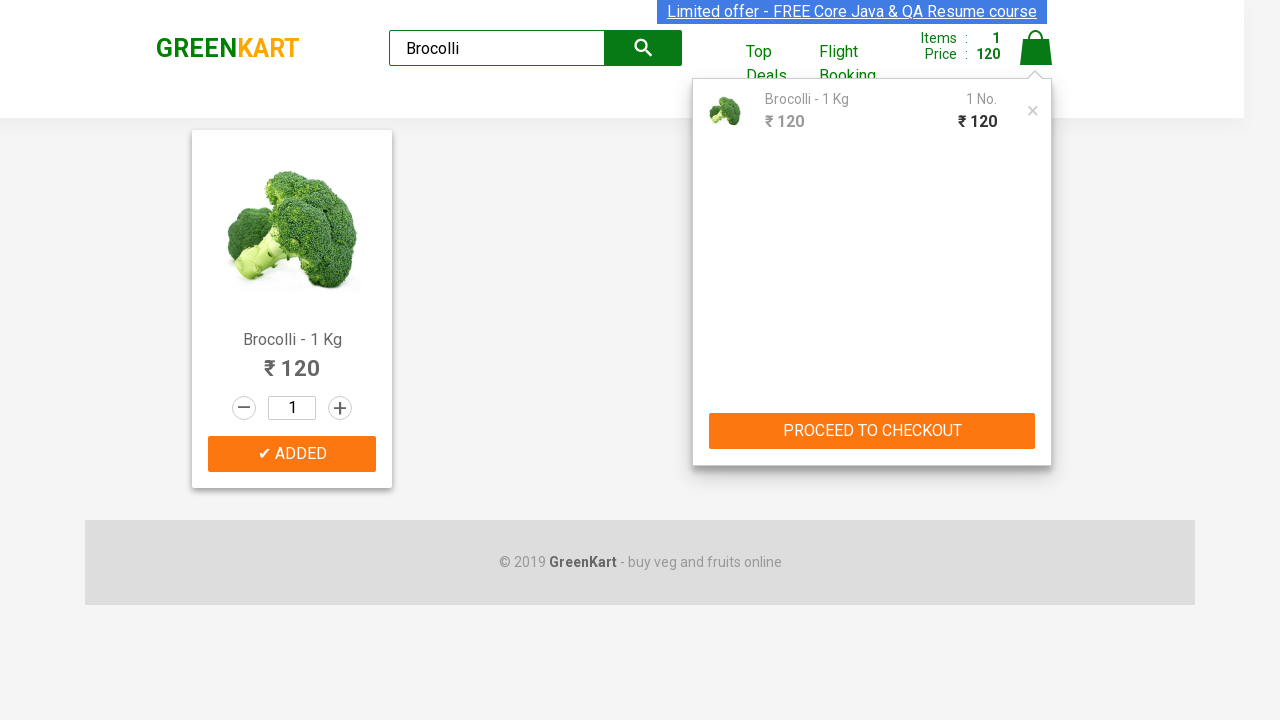

Cart preview loaded and product added to cart confirmed
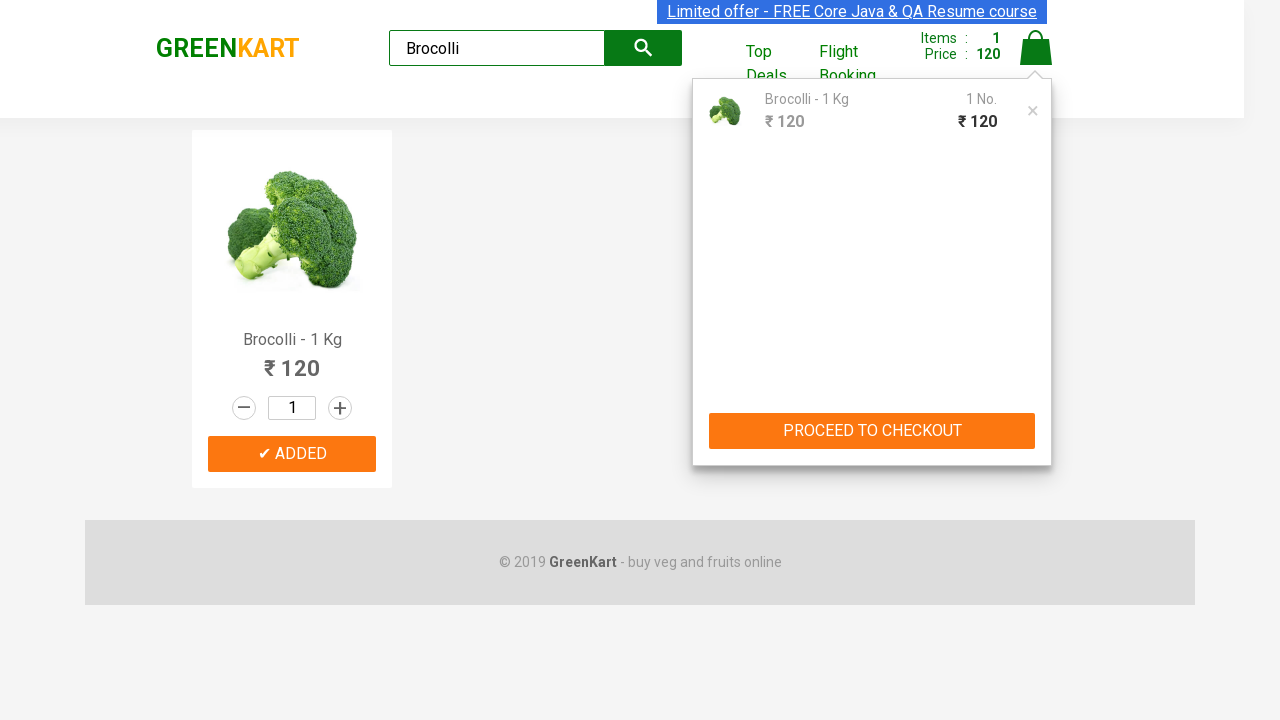

Clicked PROCEED TO CHECKOUT button at (872, 431) on text=PROCEED TO CHECKOUT
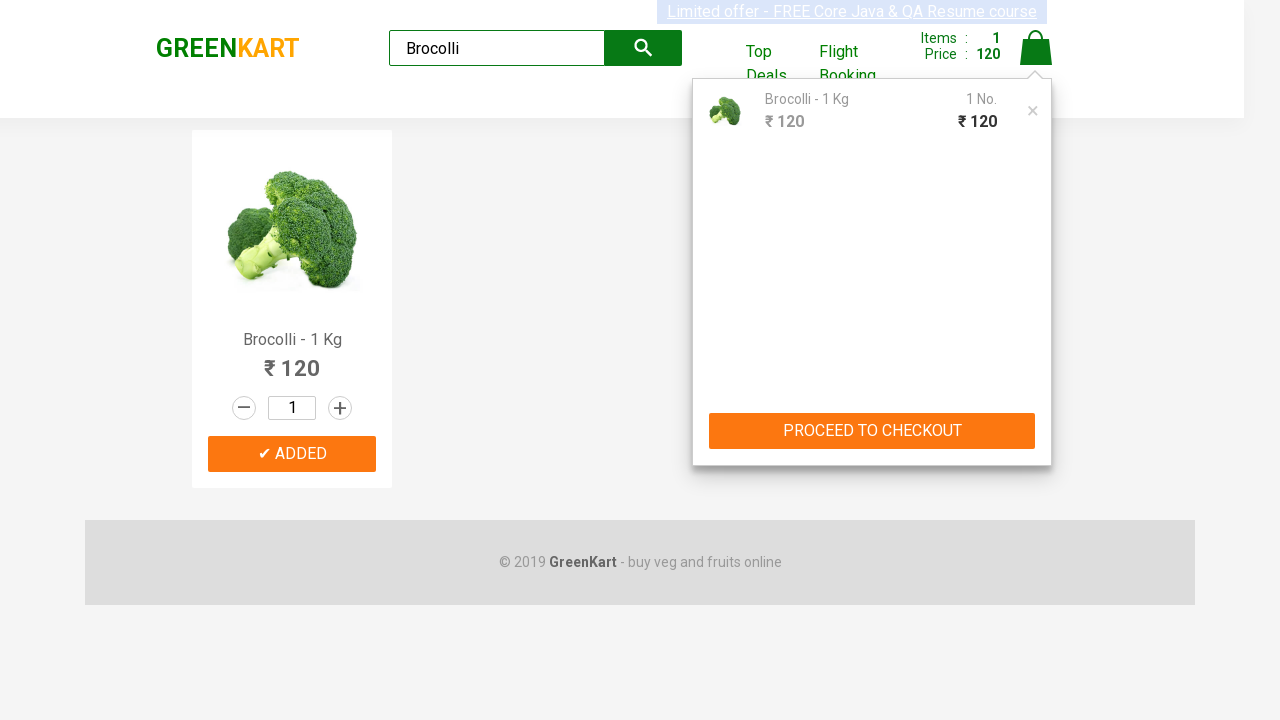

Checkout page loaded with order summary
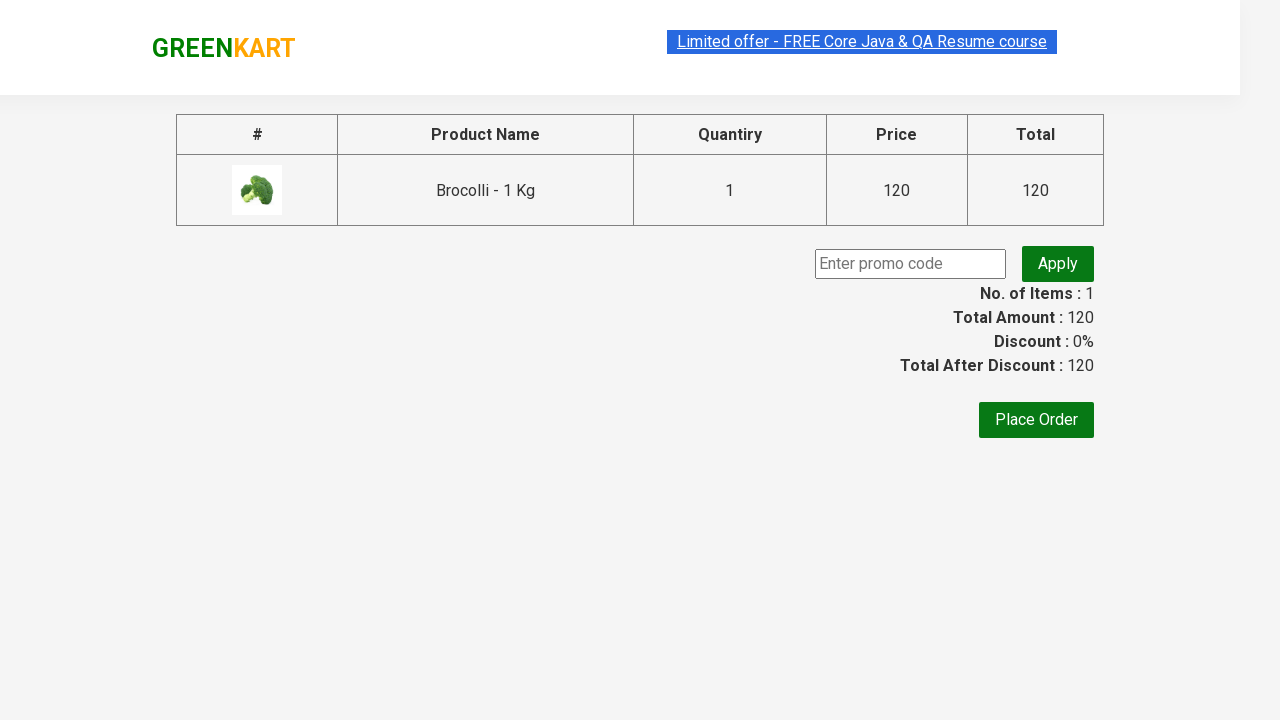

Clicked Place Order button at (1036, 420) on text=Place Order
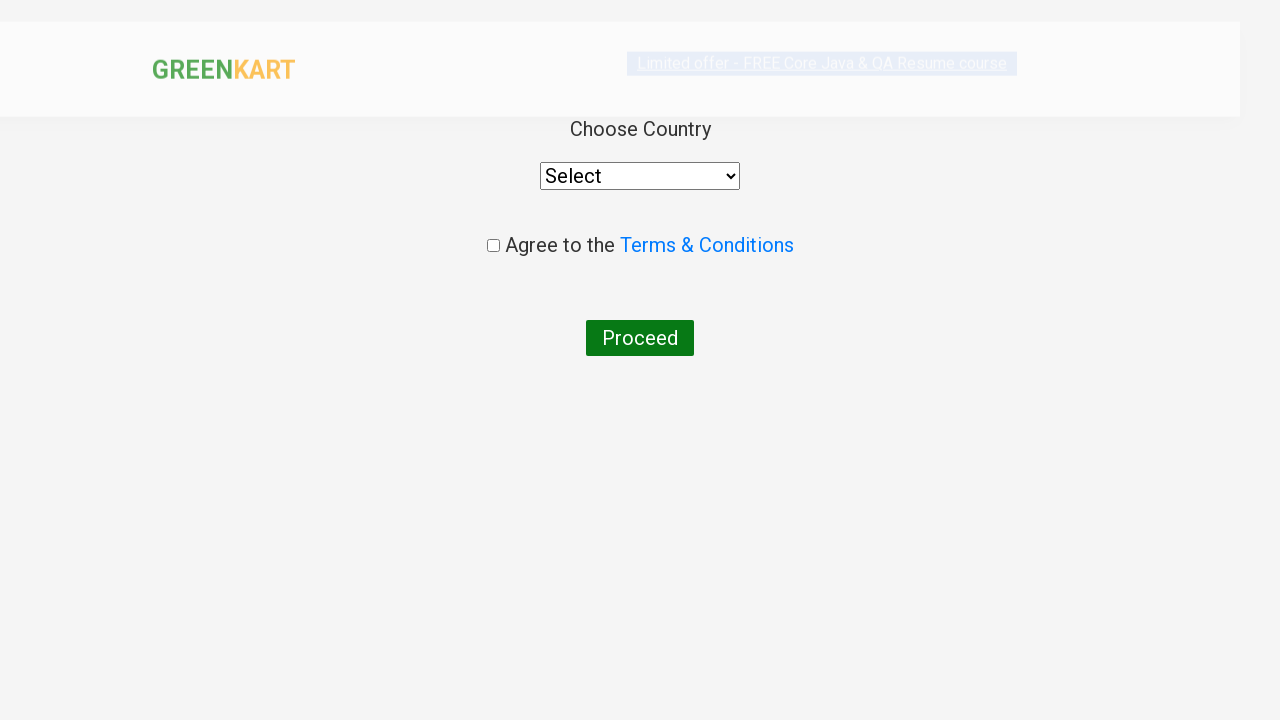

Selected Greece from country dropdown on select
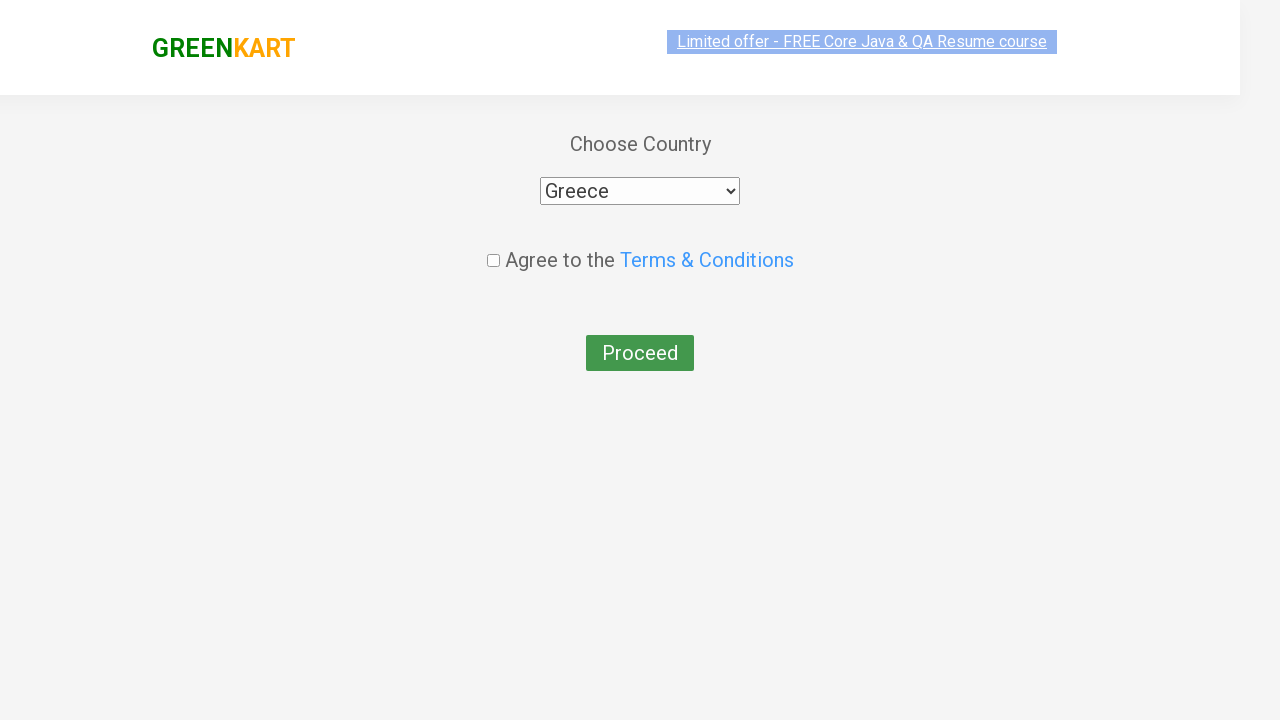

Checked terms and conditions checkbox at (493, 246) on input[type='checkbox']
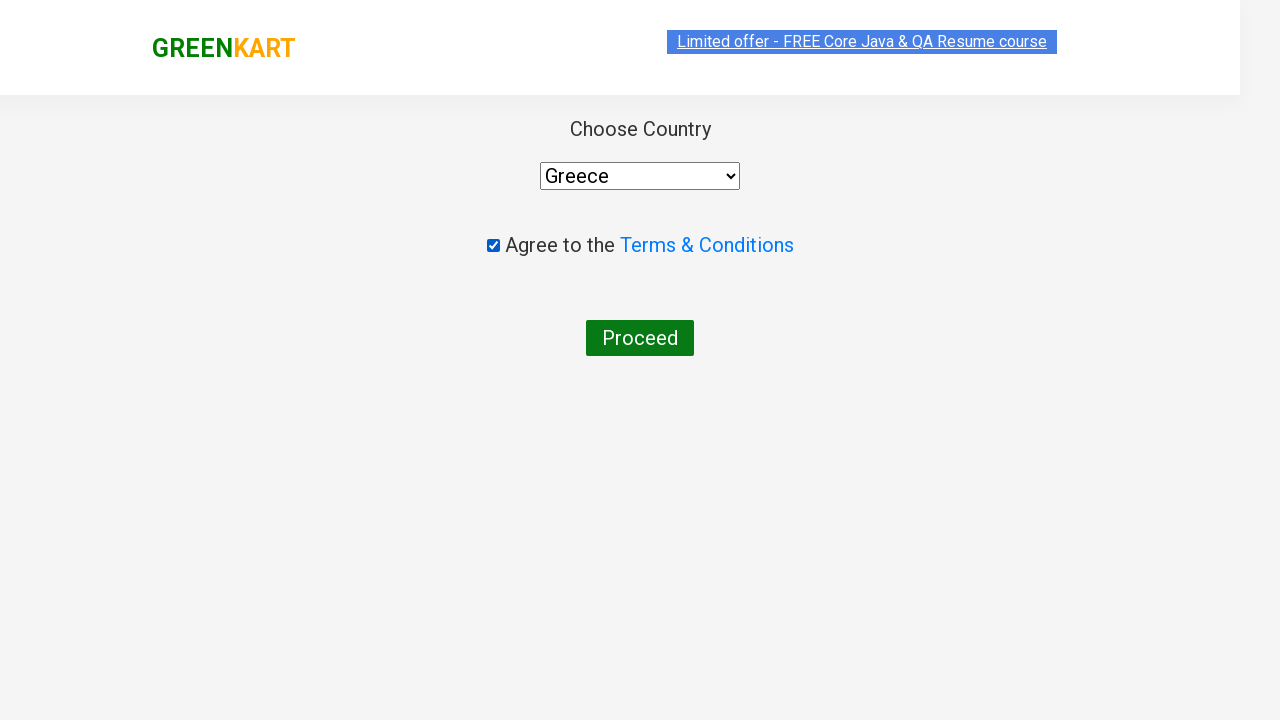

Clicked Proceed button to finalize order at (640, 338) on text=Proceed
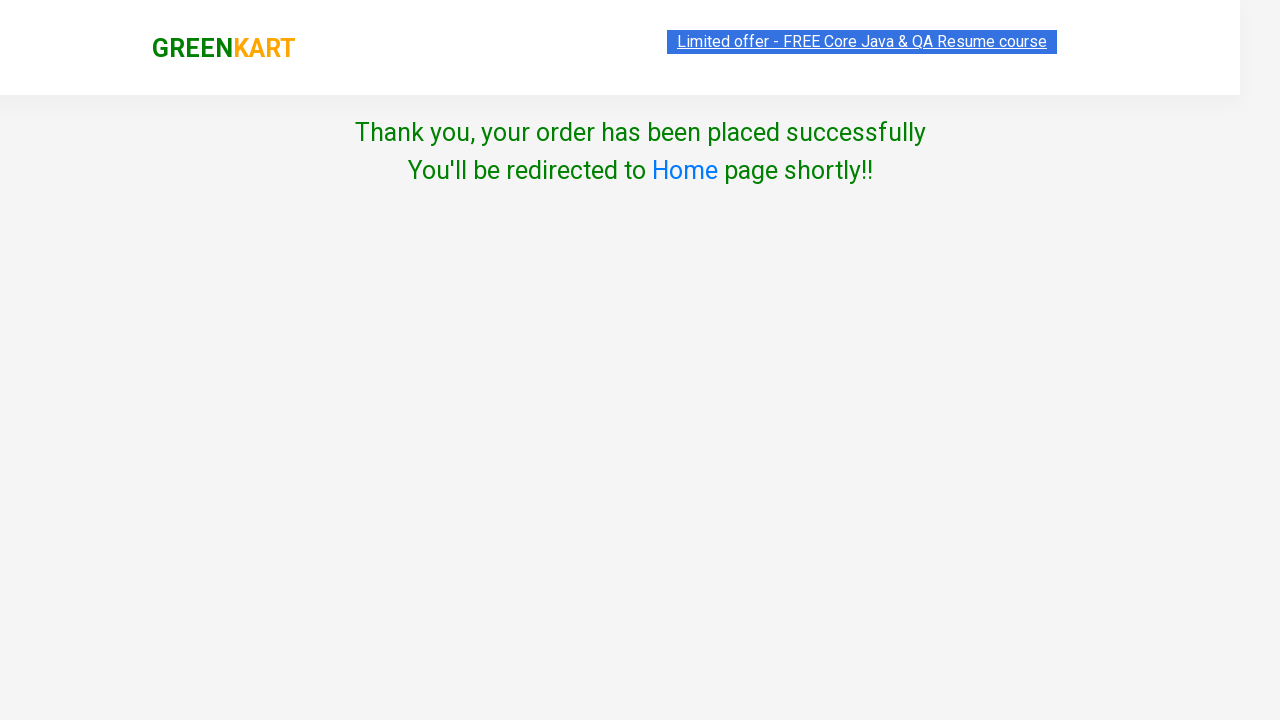

Order completed successfully and redirected to home page
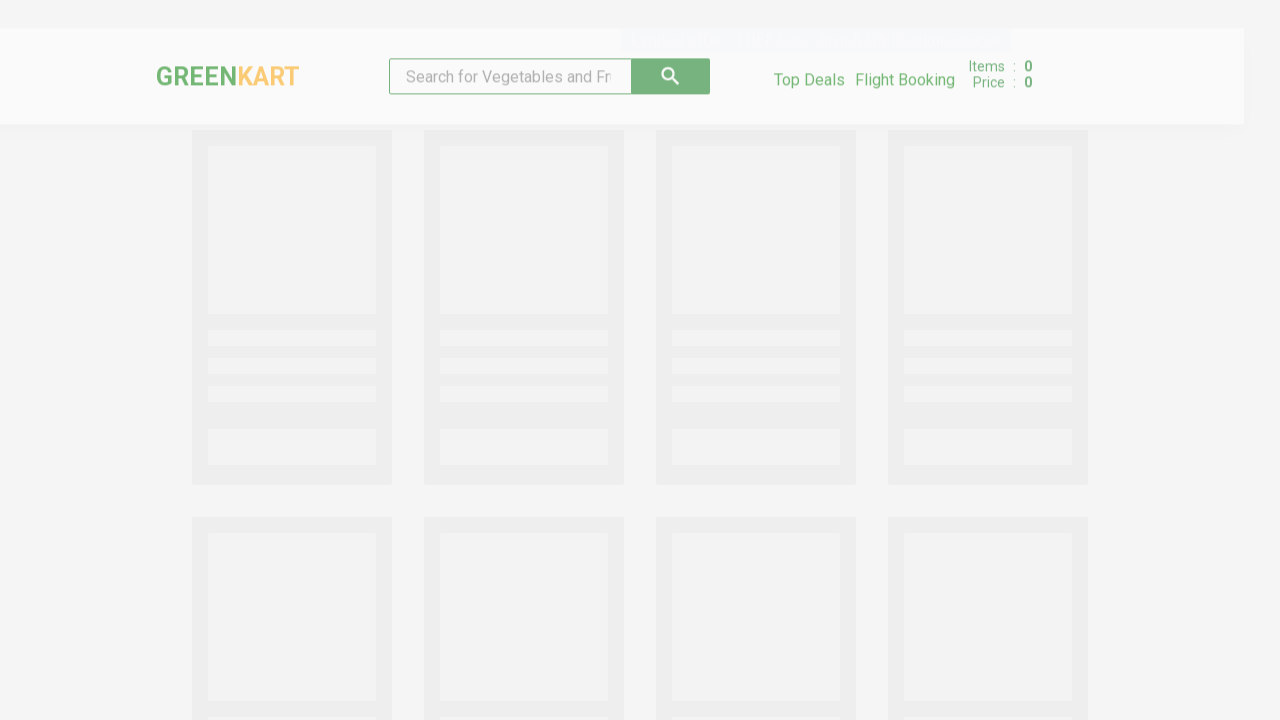

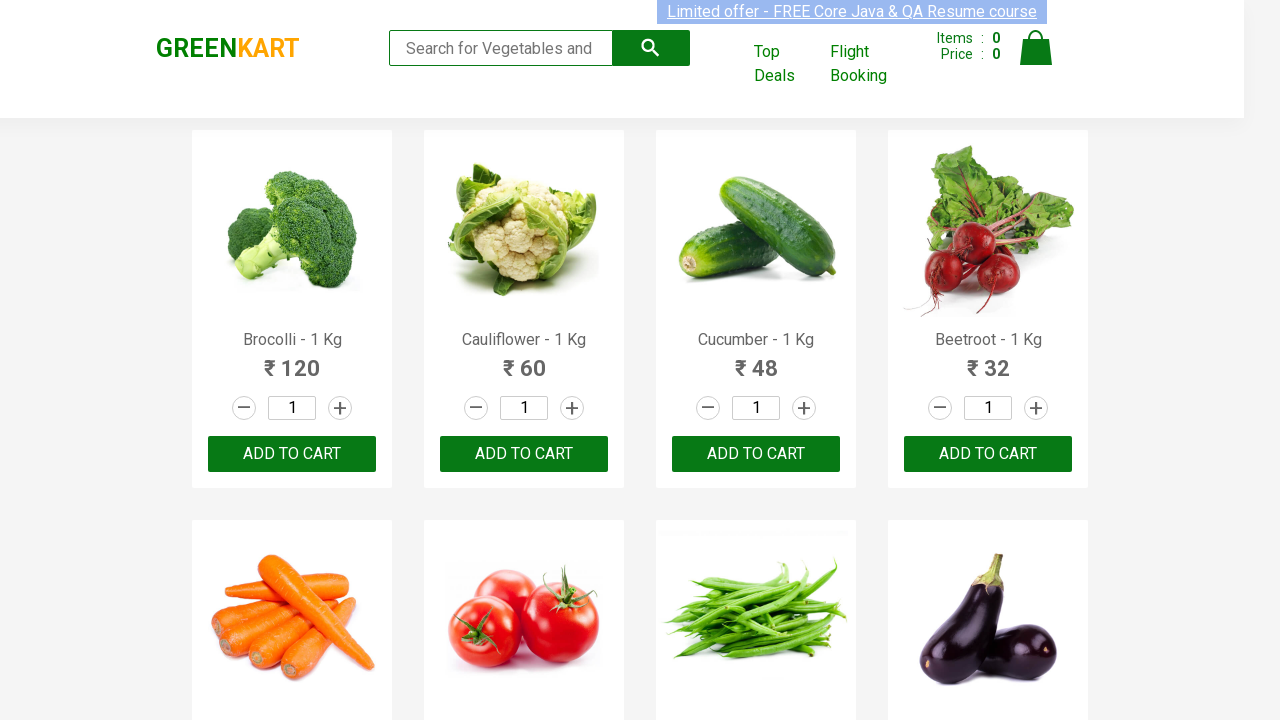